Tests right-click context menu functionality by right-clicking on a button, selecting Copy from the context menu, and accepting the alert.

Starting URL: https://swisnl.github.io/jQuery-contextMenu/demo.html

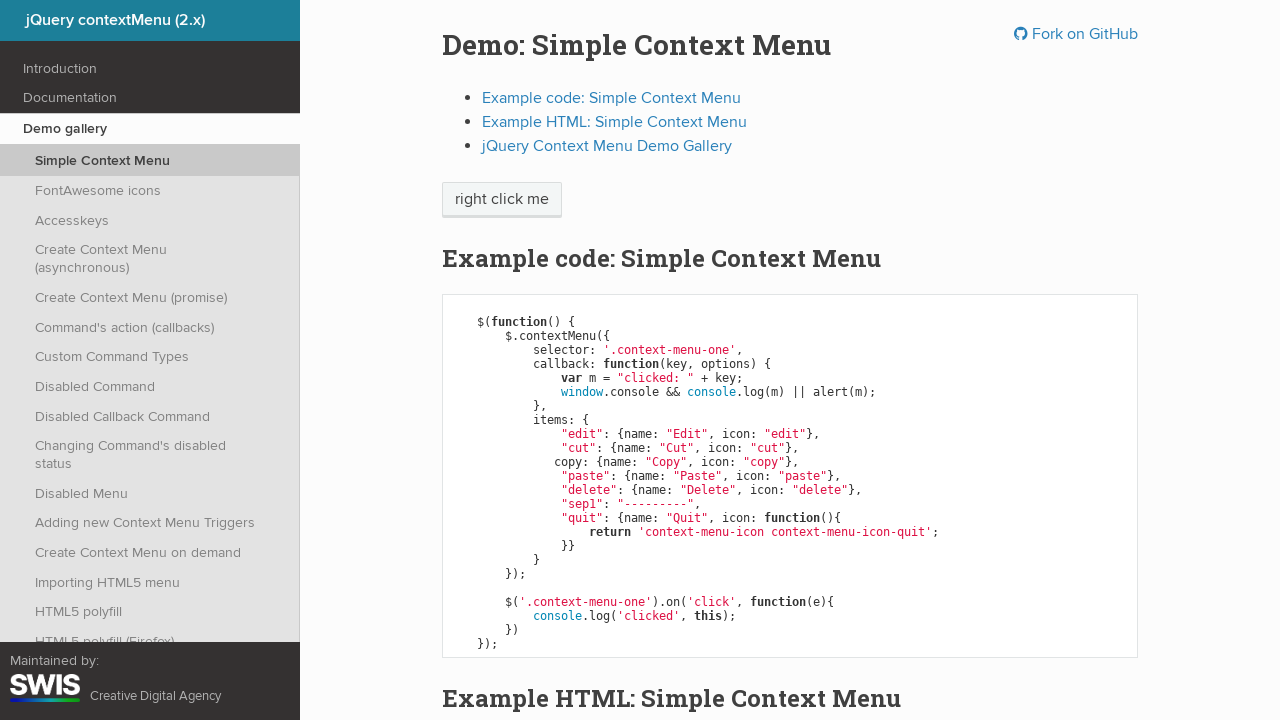

Right-clicked on the context menu button to open the context menu at (502, 200) on xpath=//span[@class='context-menu-one btn btn-neutral']
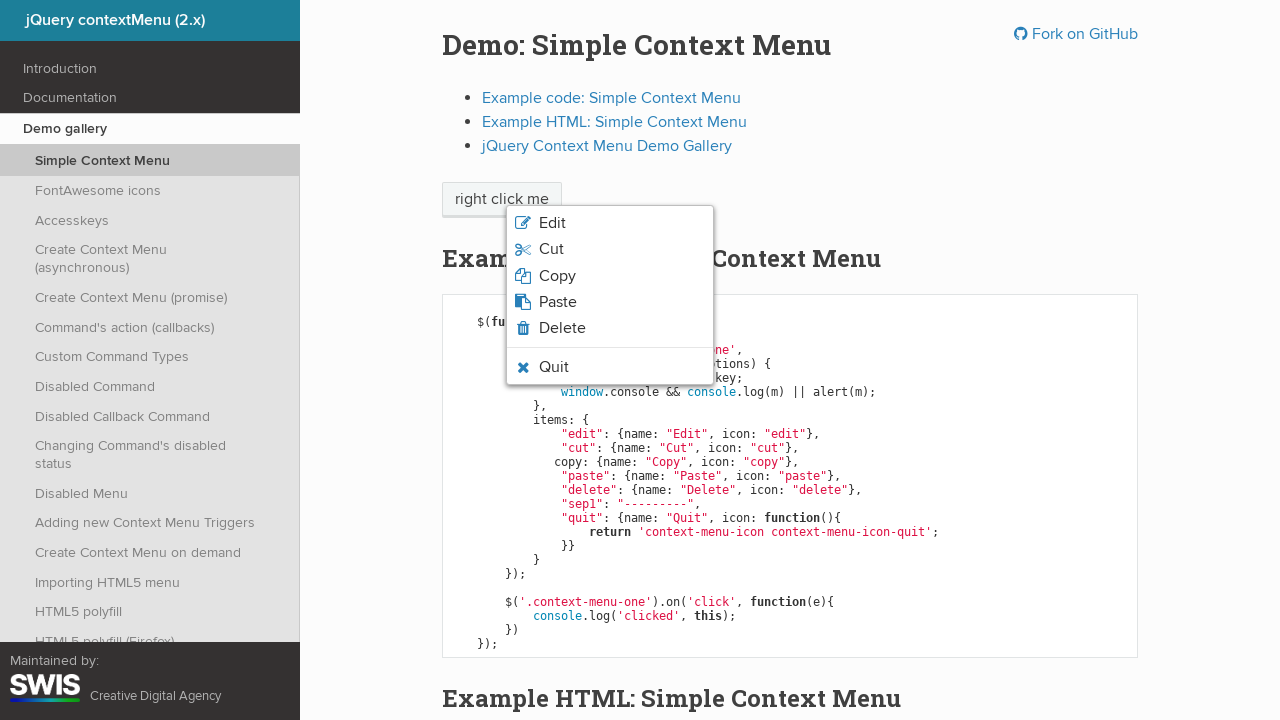

Clicked on 'Copy' option in the context menu at (557, 276) on xpath=//span[text()='Copy']
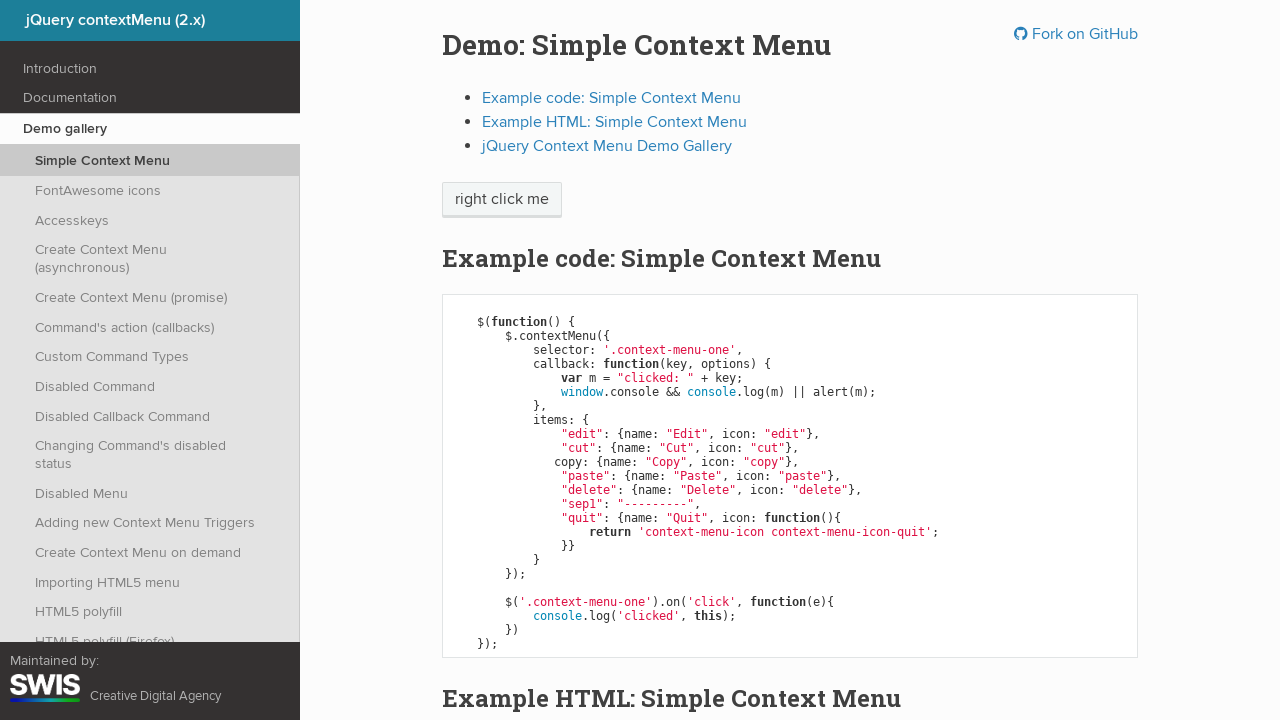

Accepted the alert dialog
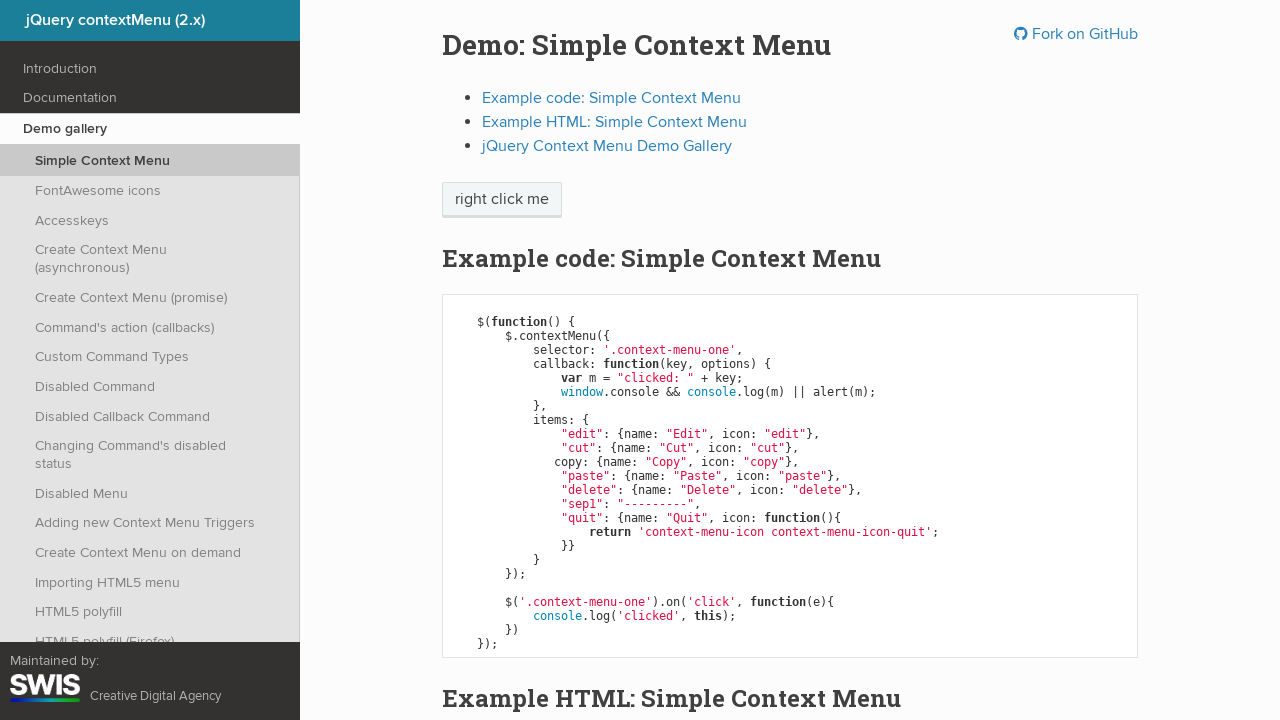

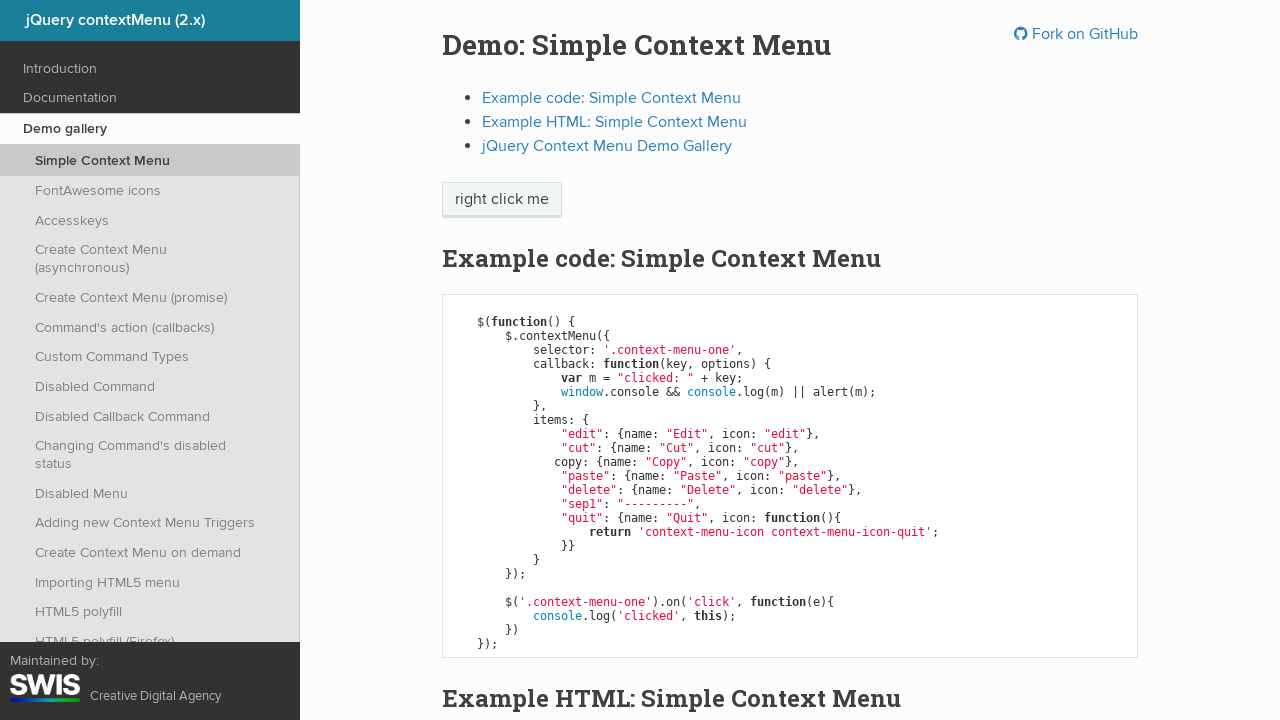